Tests the dynamic controls page by clicking on a checkbox element. The script navigates to the page and interacts with a checkbox control.

Starting URL: https://the-internet.herokuapp.com/dynamic_controls

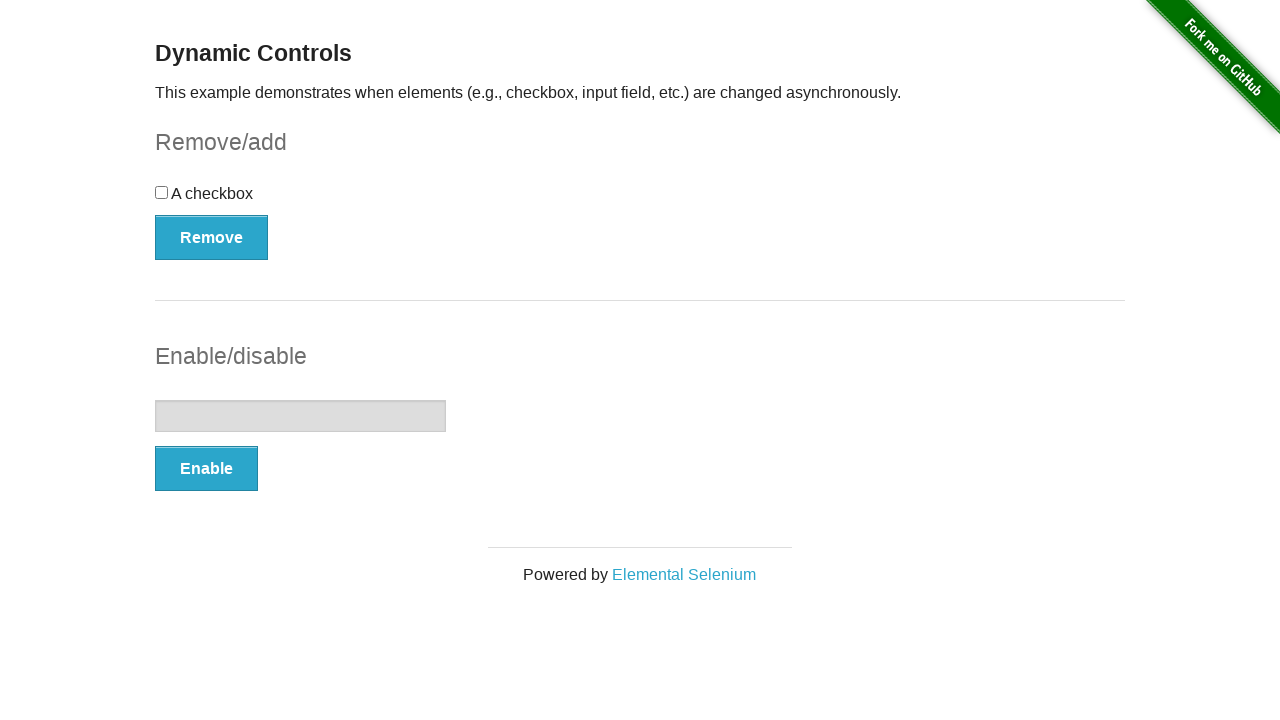

Navigated to dynamic controls page
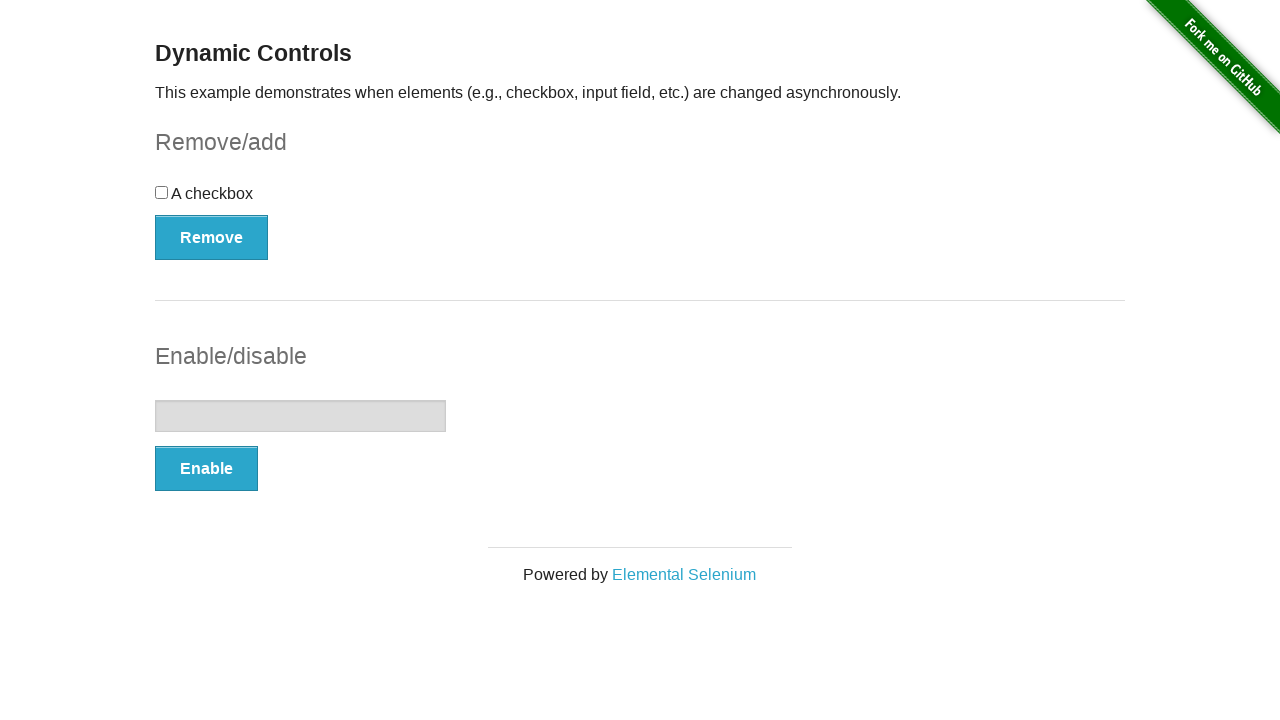

Clicked on the checkbox element at (162, 192) on input[type='checkbox']
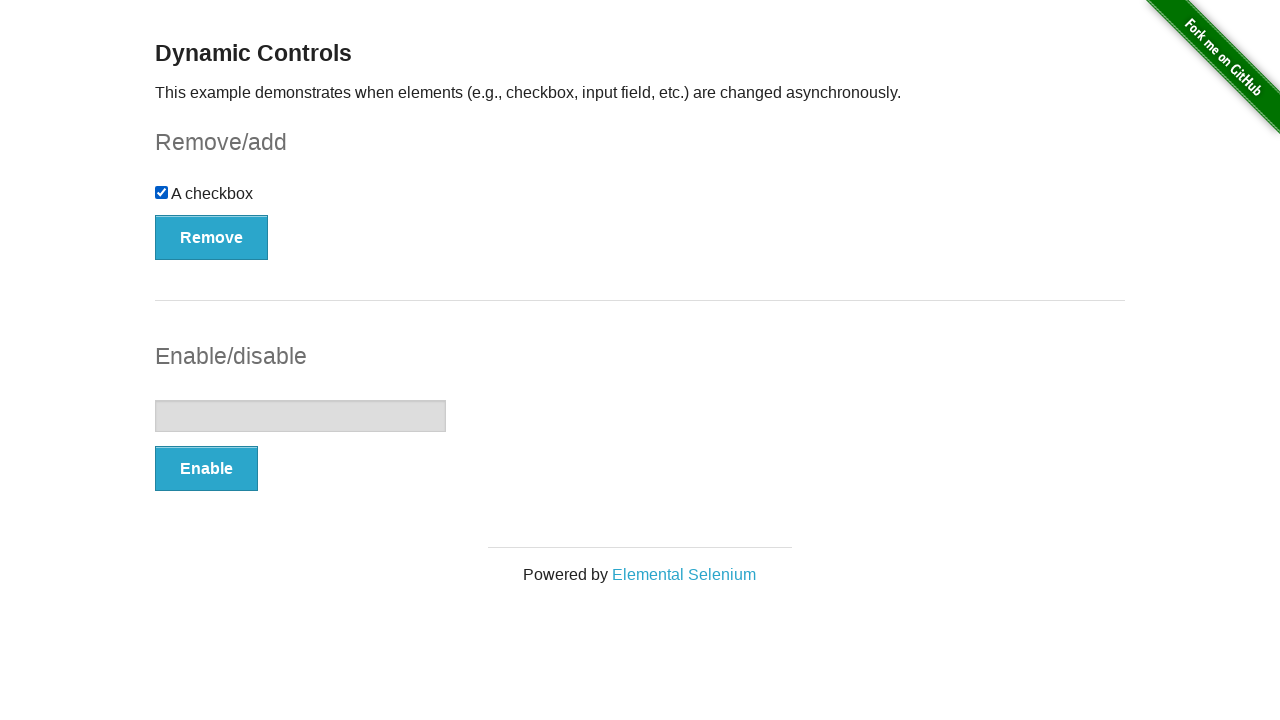

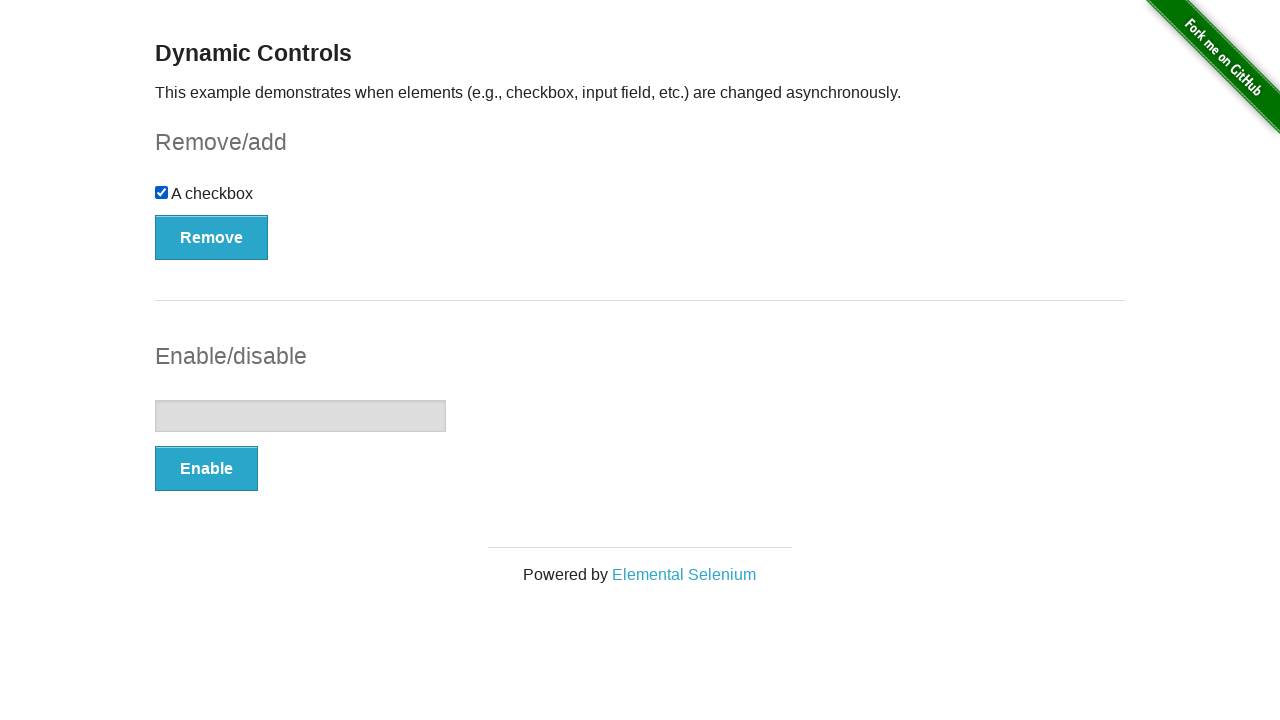